Navigates to Simplilearn.com and then to Mphasis.com education websites

Starting URL: https://www.simplilearn.com

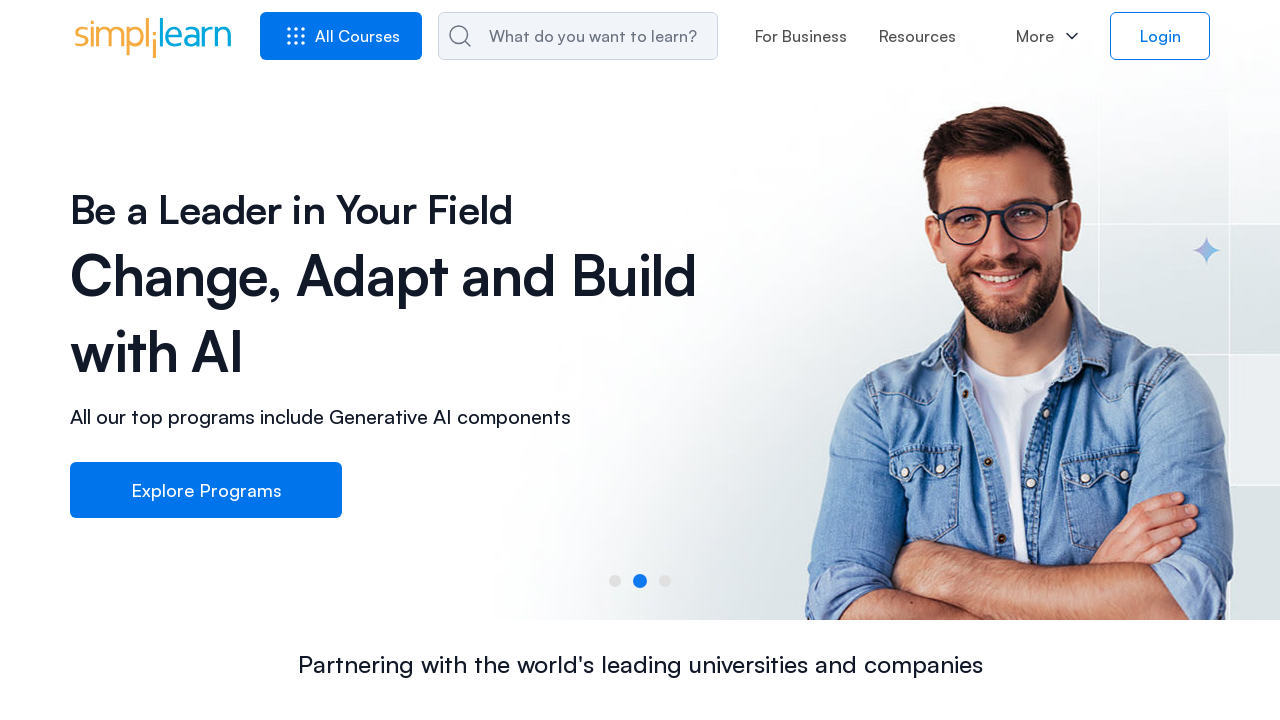

Navigated to Simplilearn.com
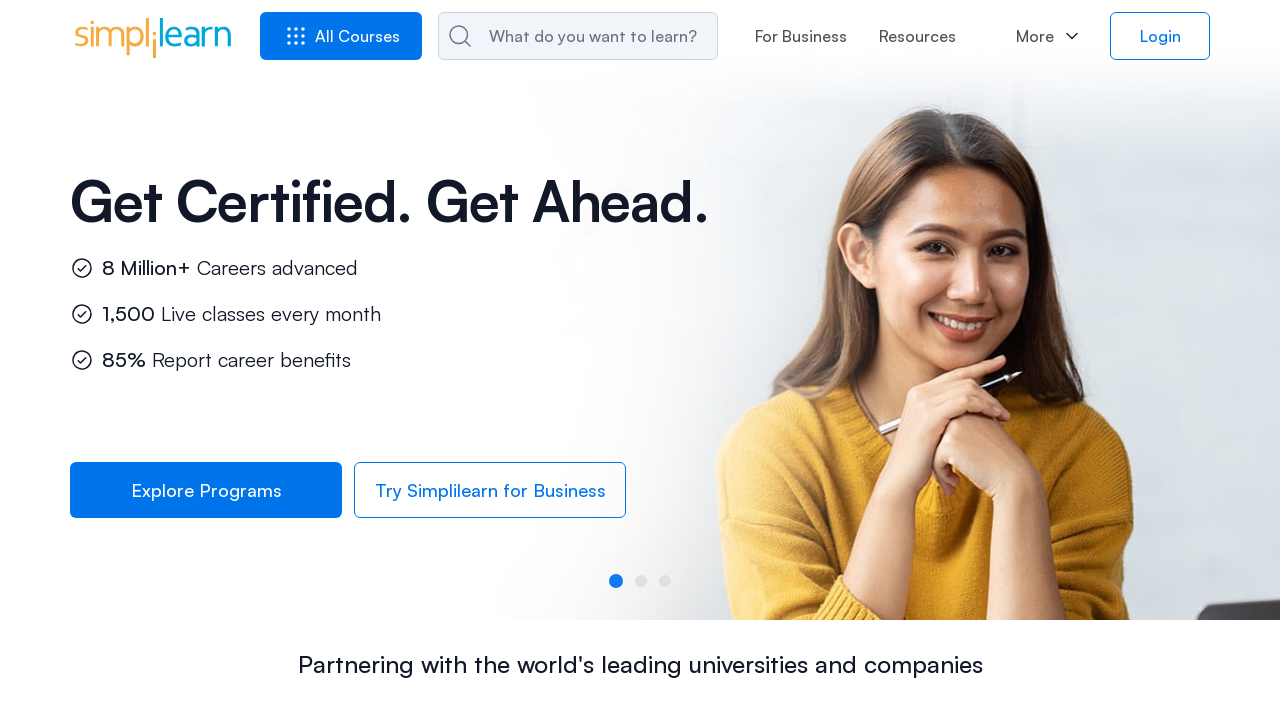

Navigated to Mphasis.com education website
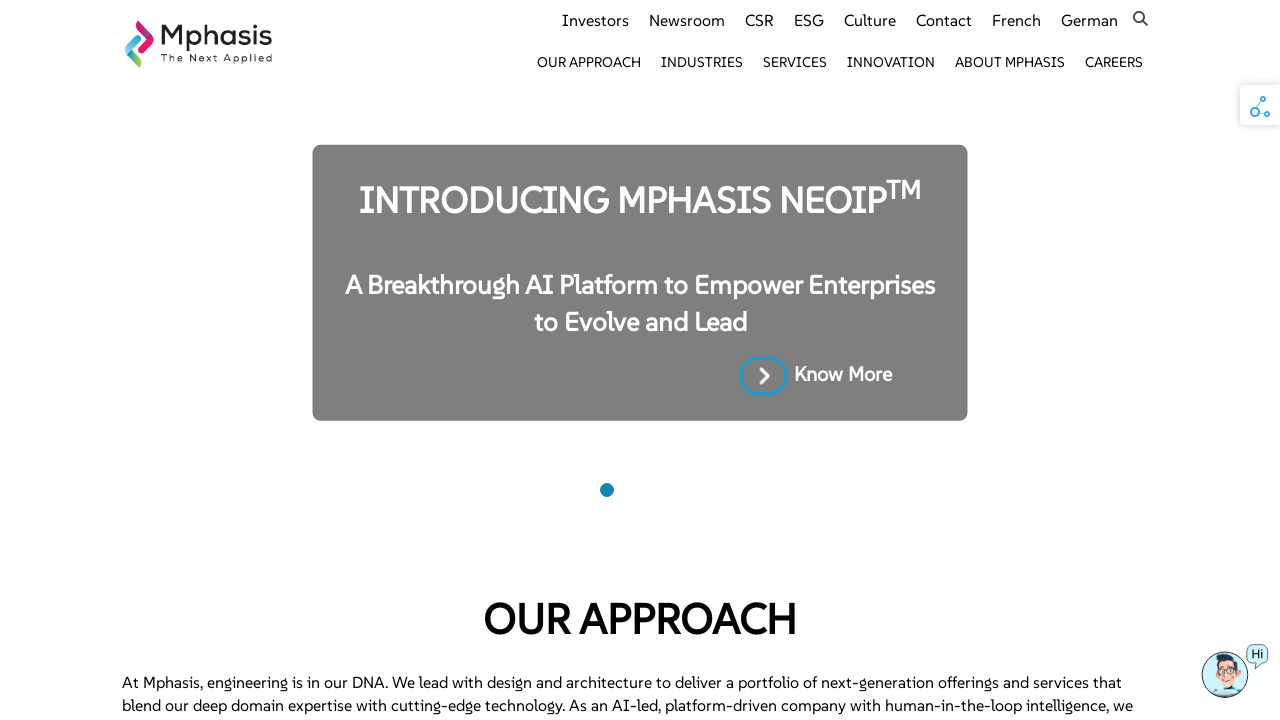

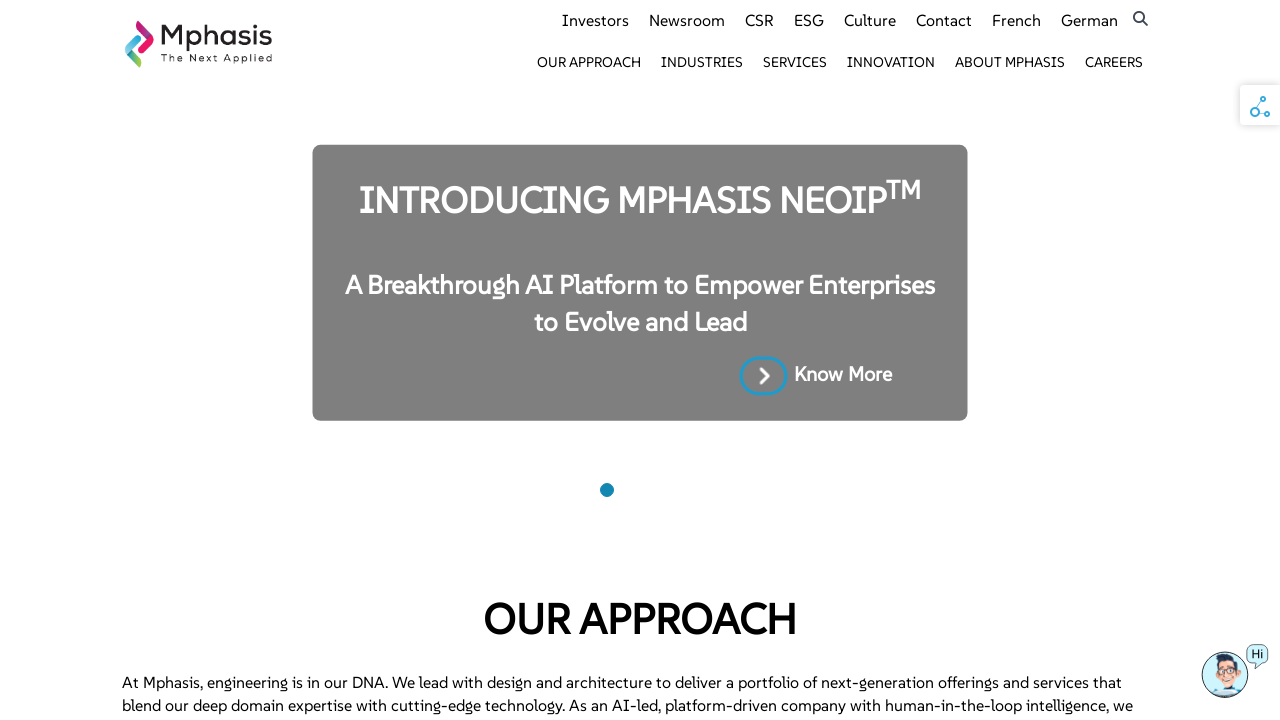